Tests a todo application by adding multiple todo items through the input field and pressing Enter after each entry

Starting URL: https://example.cypress.io/todo

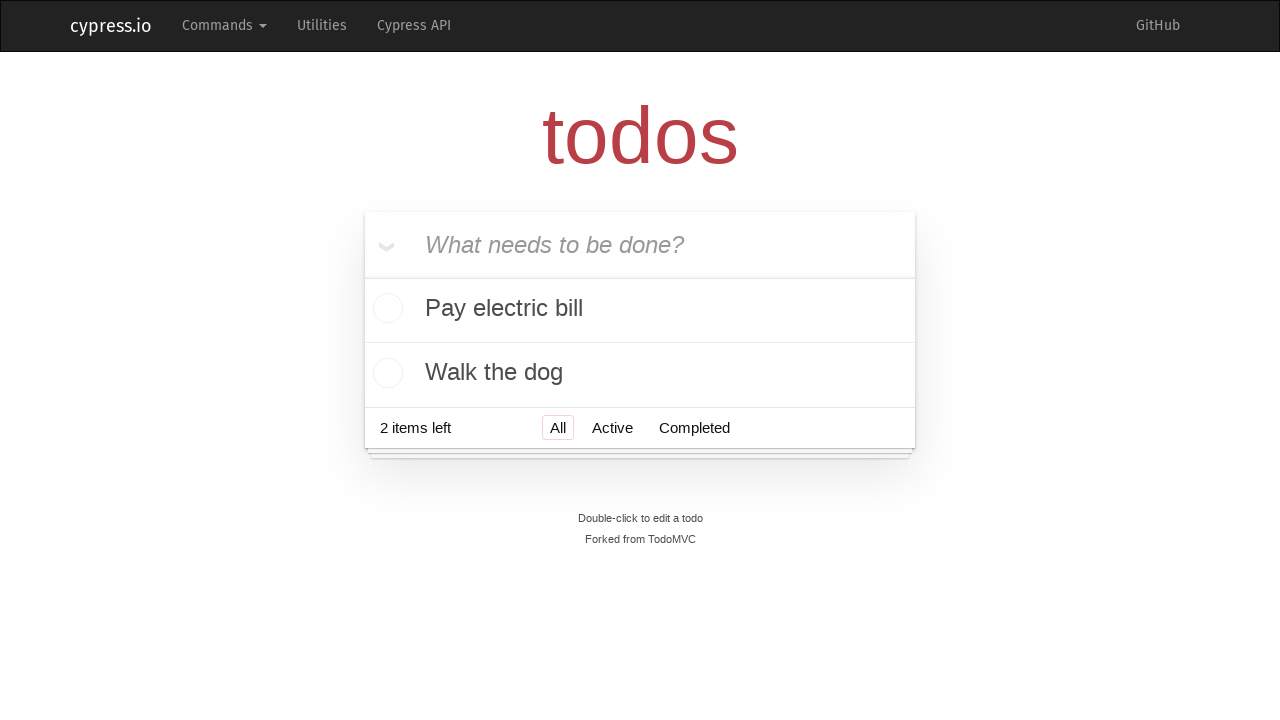

Clicked on the todo input field at (640, 245) on input.new-todo
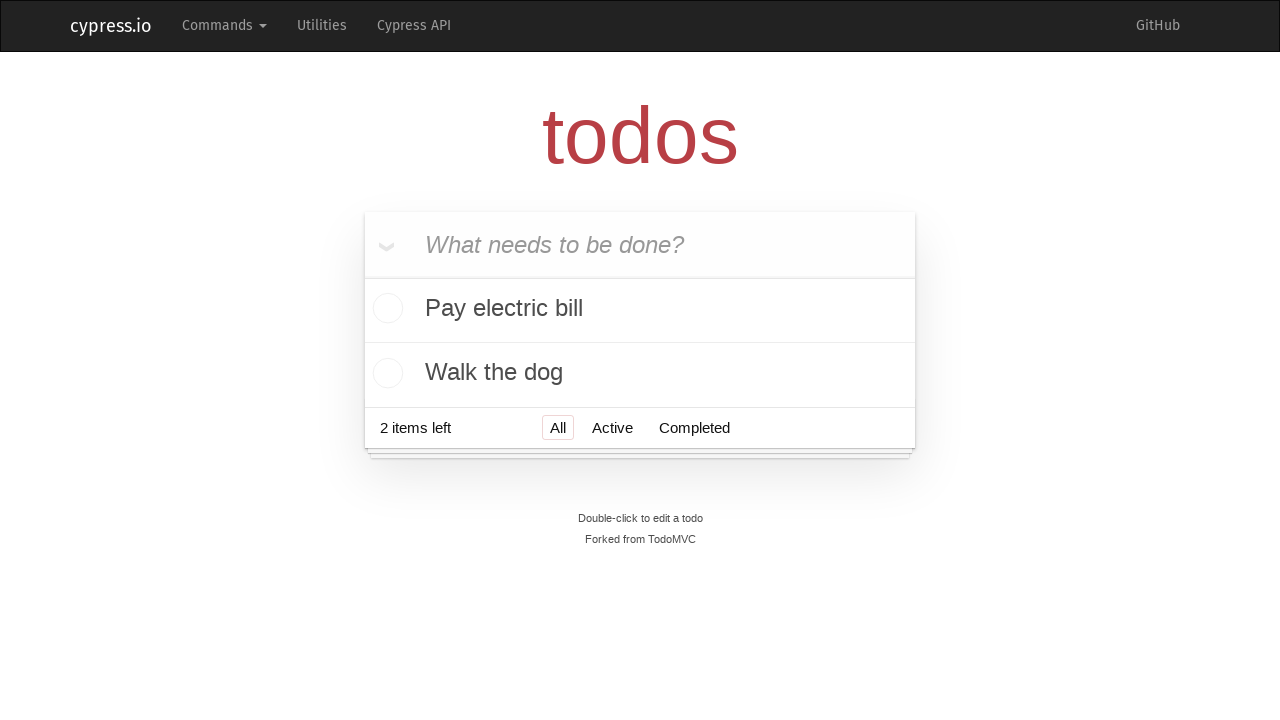

Filled input field with todo: 'Visit Paris' on input.new-todo
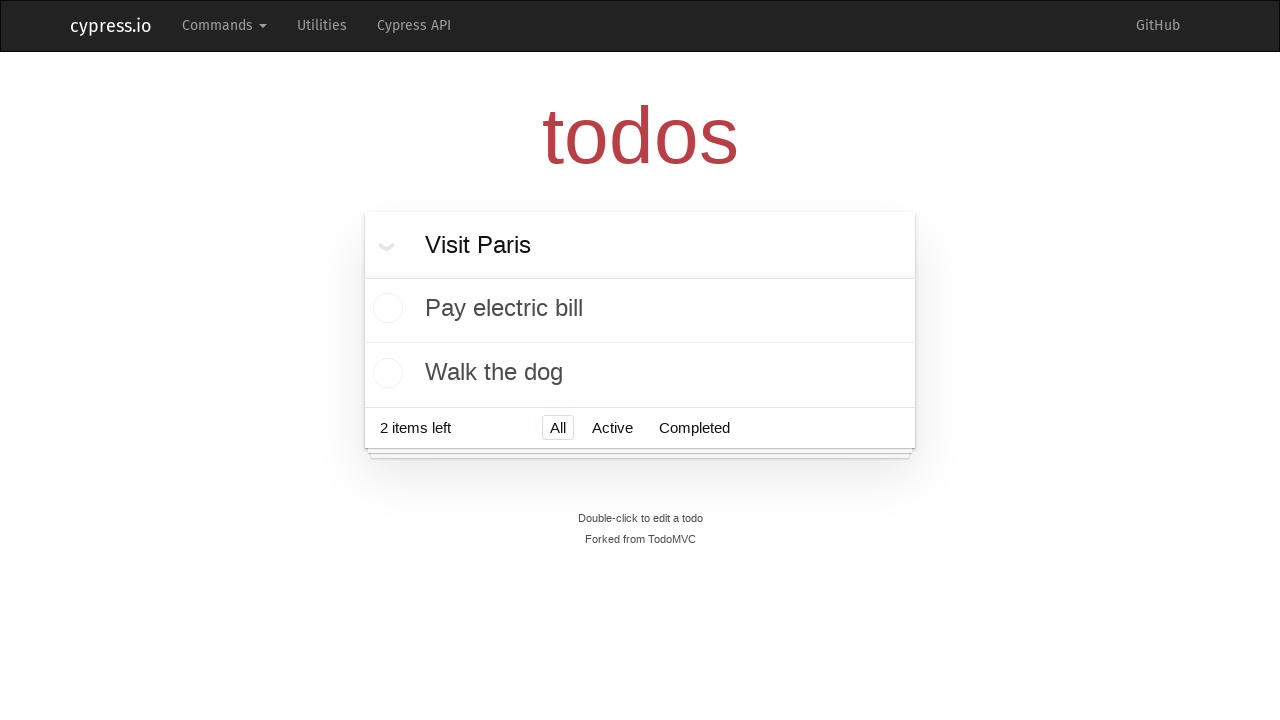

Pressed Enter to add todo: 'Visit Paris' on input.new-todo
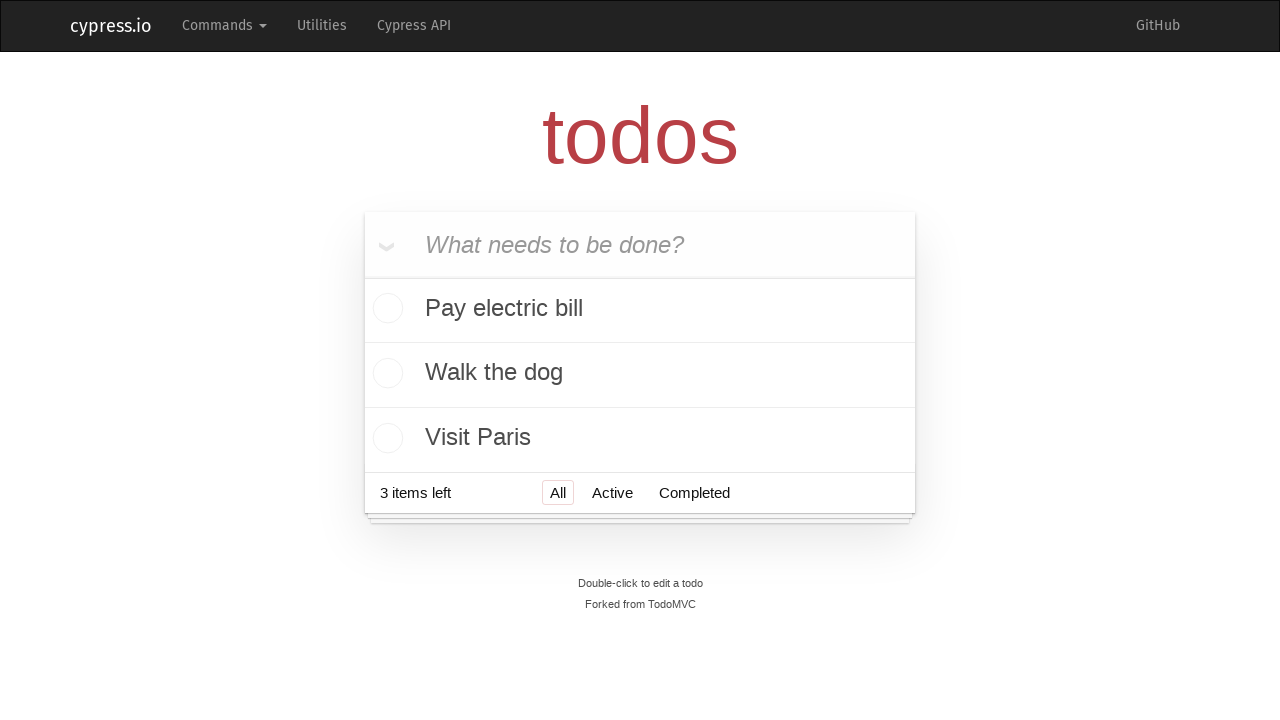

Filled input field with todo: 'Visit Prague' on input.new-todo
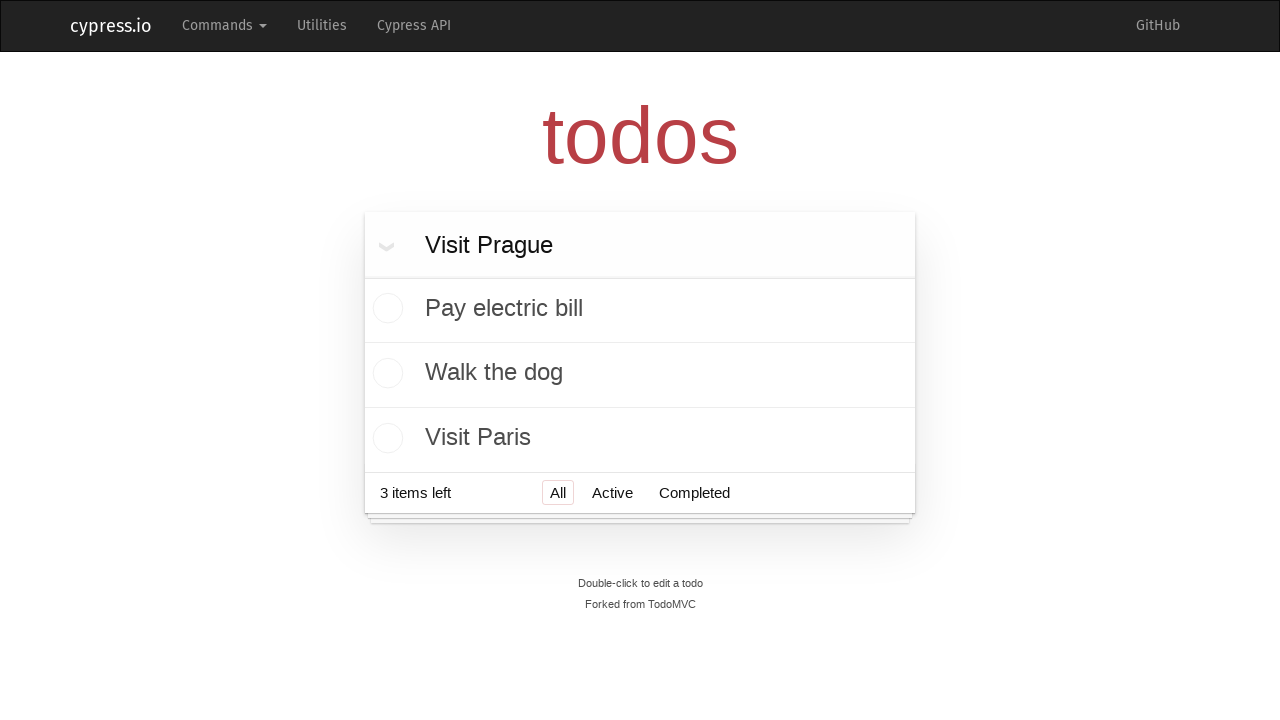

Pressed Enter to add todo: 'Visit Prague' on input.new-todo
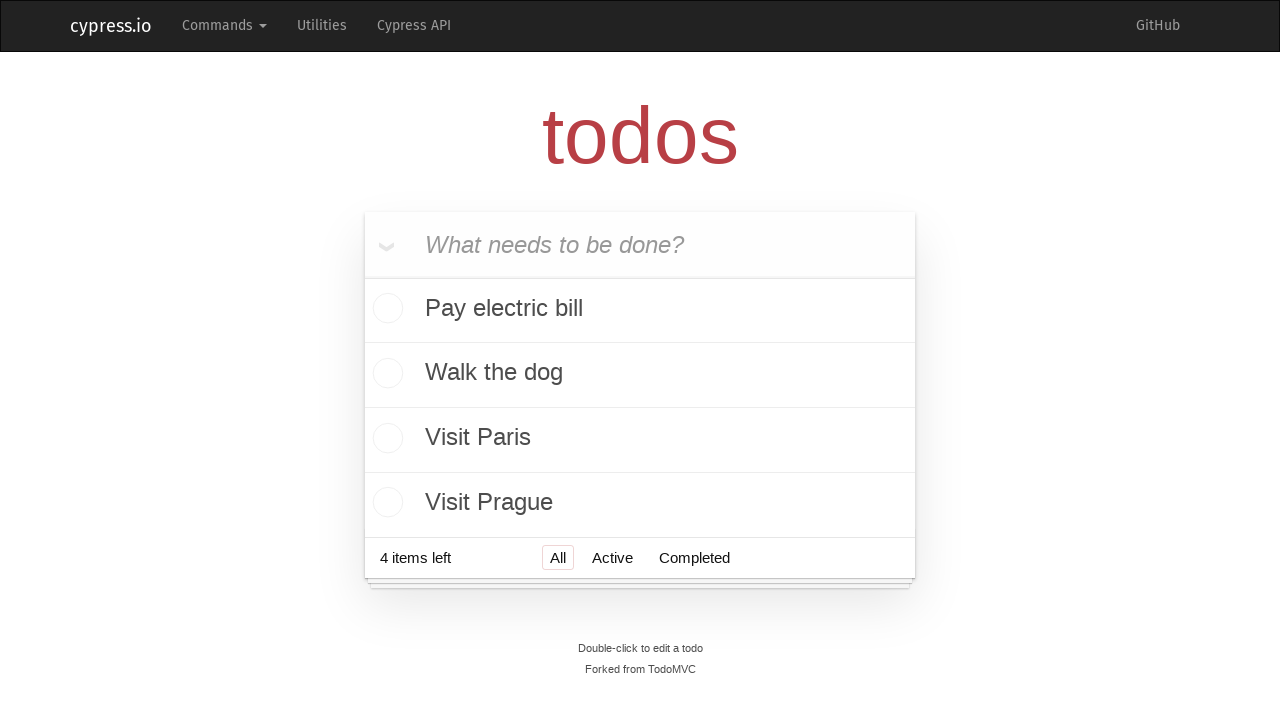

Filled input field with todo: 'Visit London' on input.new-todo
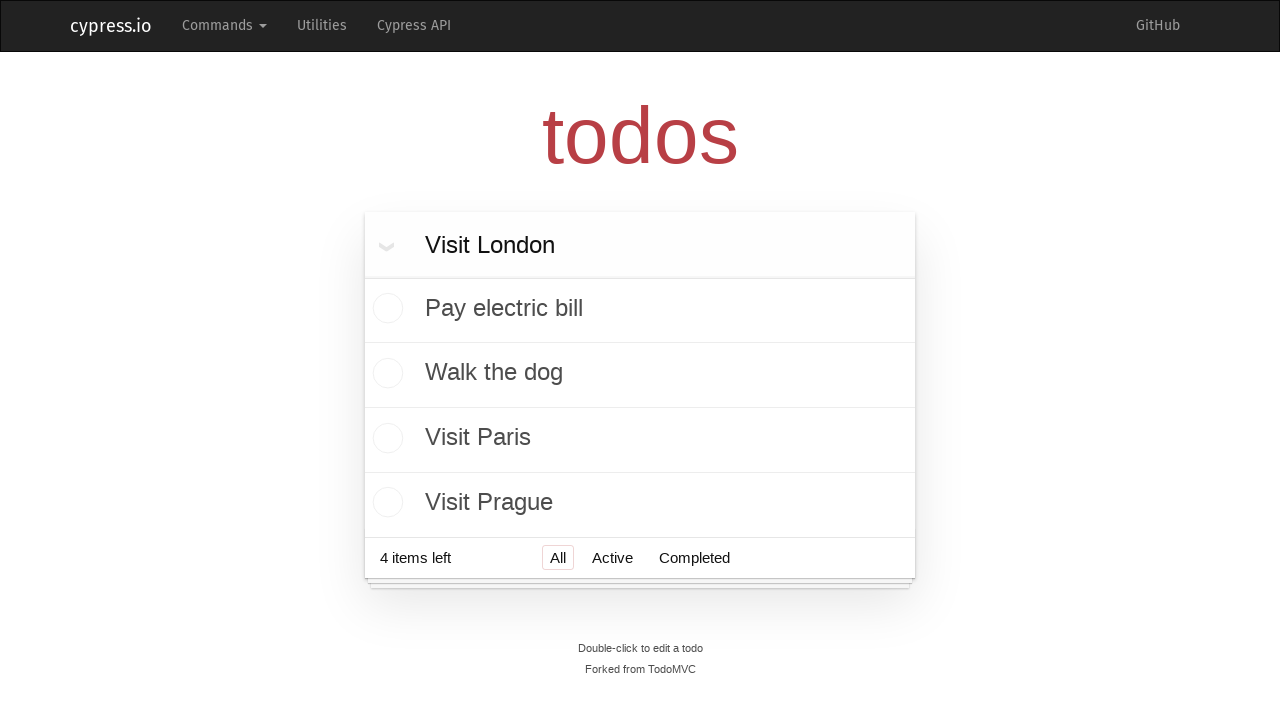

Pressed Enter to add todo: 'Visit London' on input.new-todo
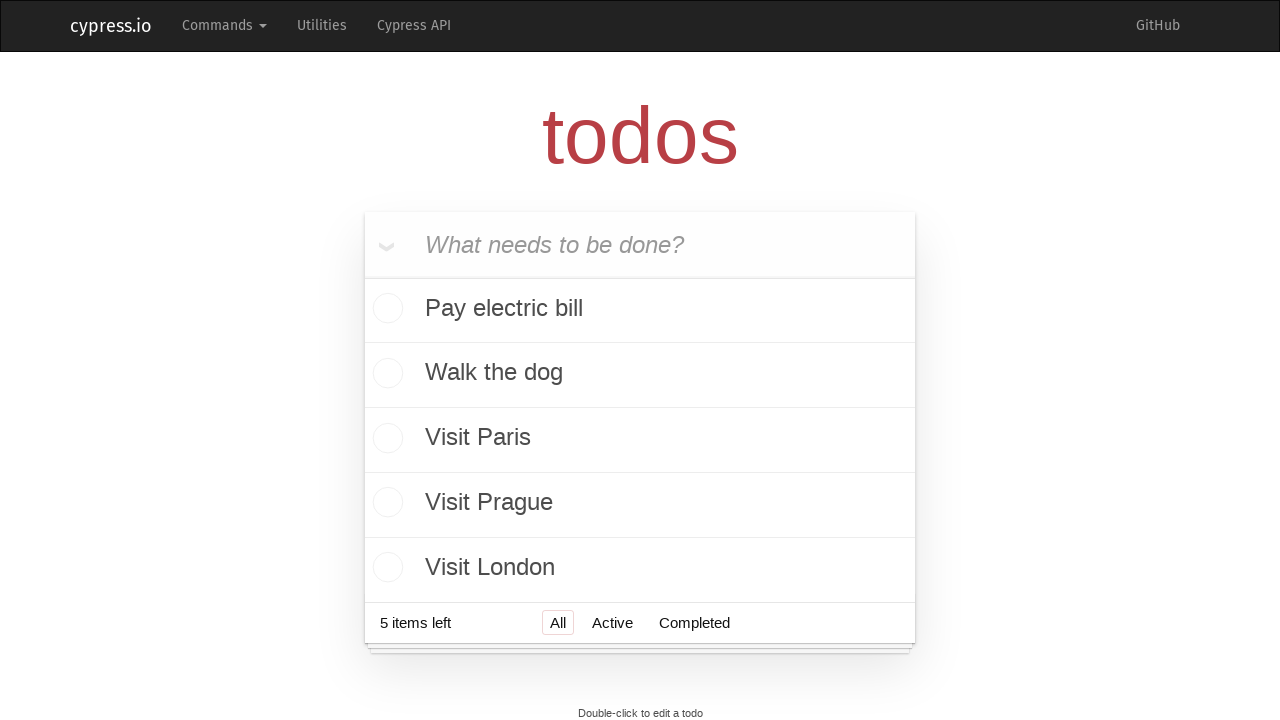

Filled input field with todo: 'Visit New York' on input.new-todo
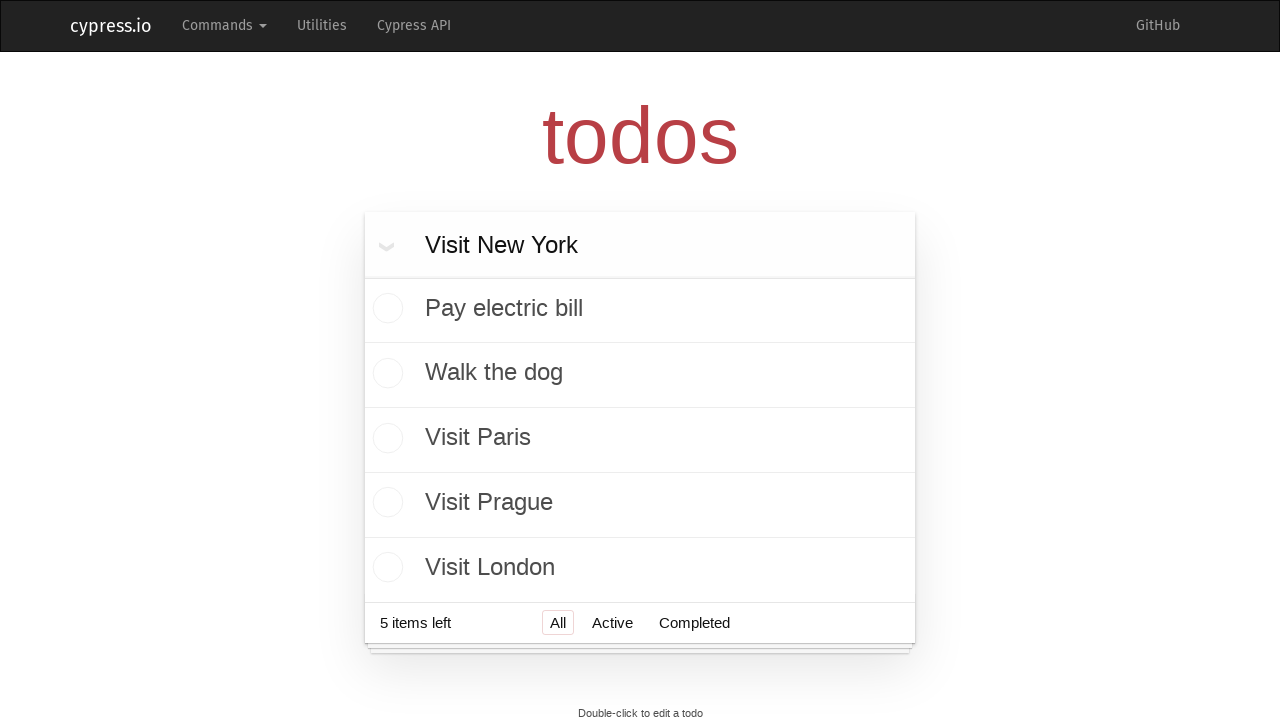

Pressed Enter to add todo: 'Visit New York' on input.new-todo
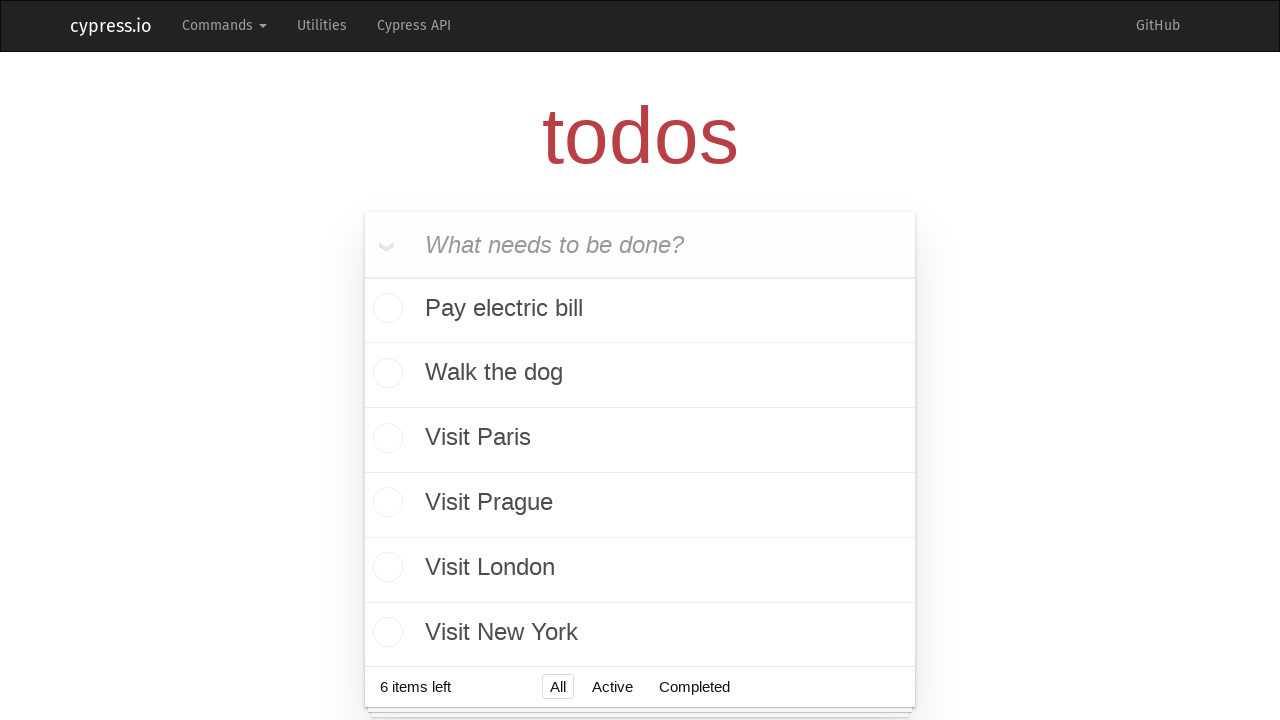

Filled input field with todo: 'Visit Belgrade' on input.new-todo
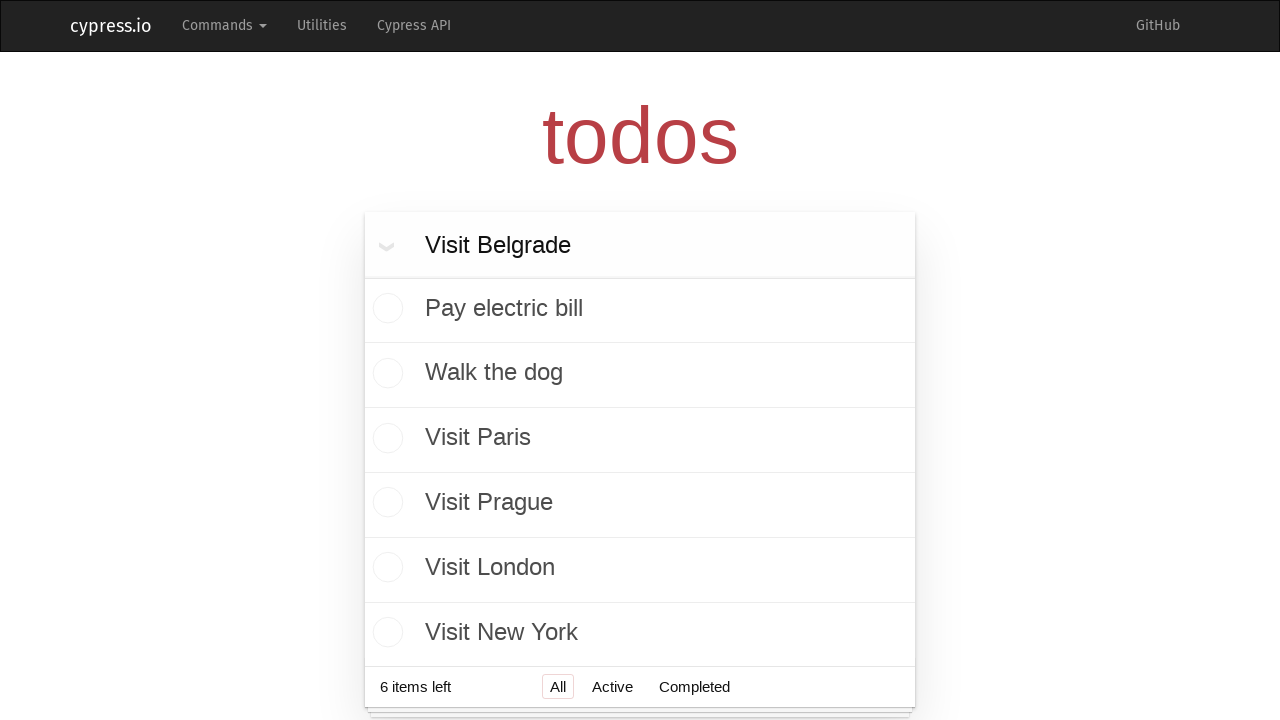

Pressed Enter to add todo: 'Visit Belgrade' on input.new-todo
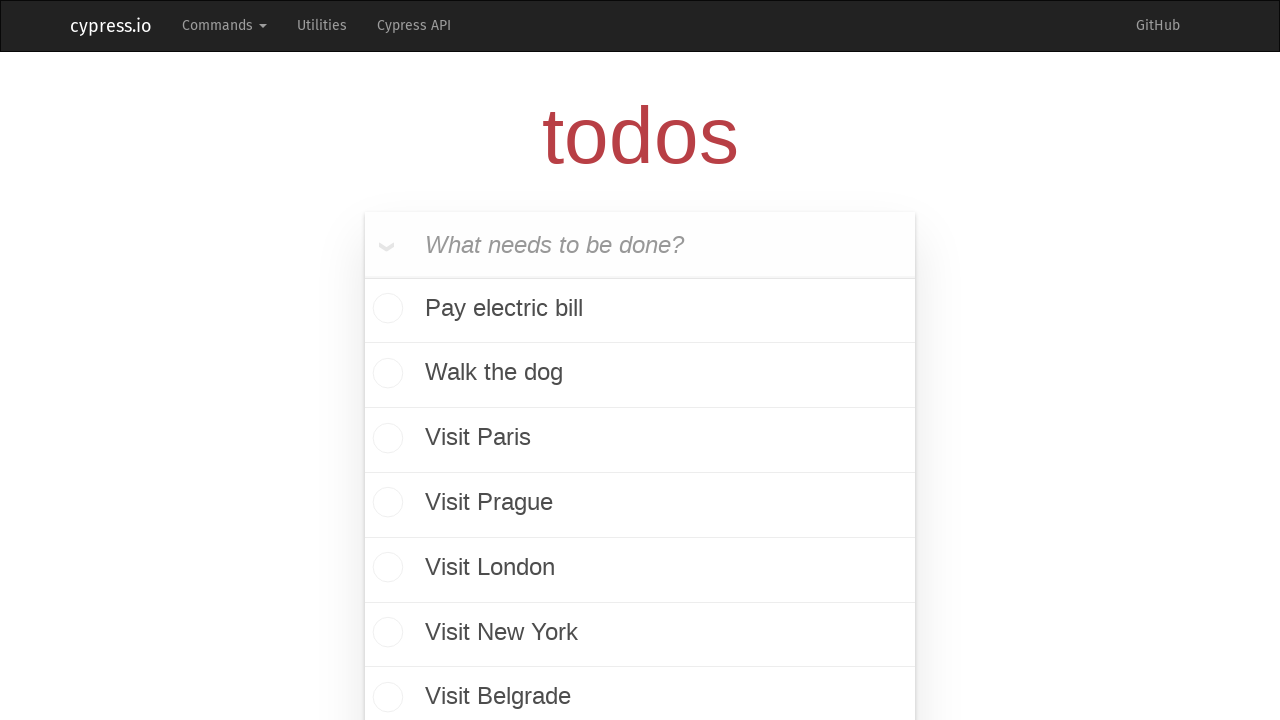

Waited 500ms for todos to be added
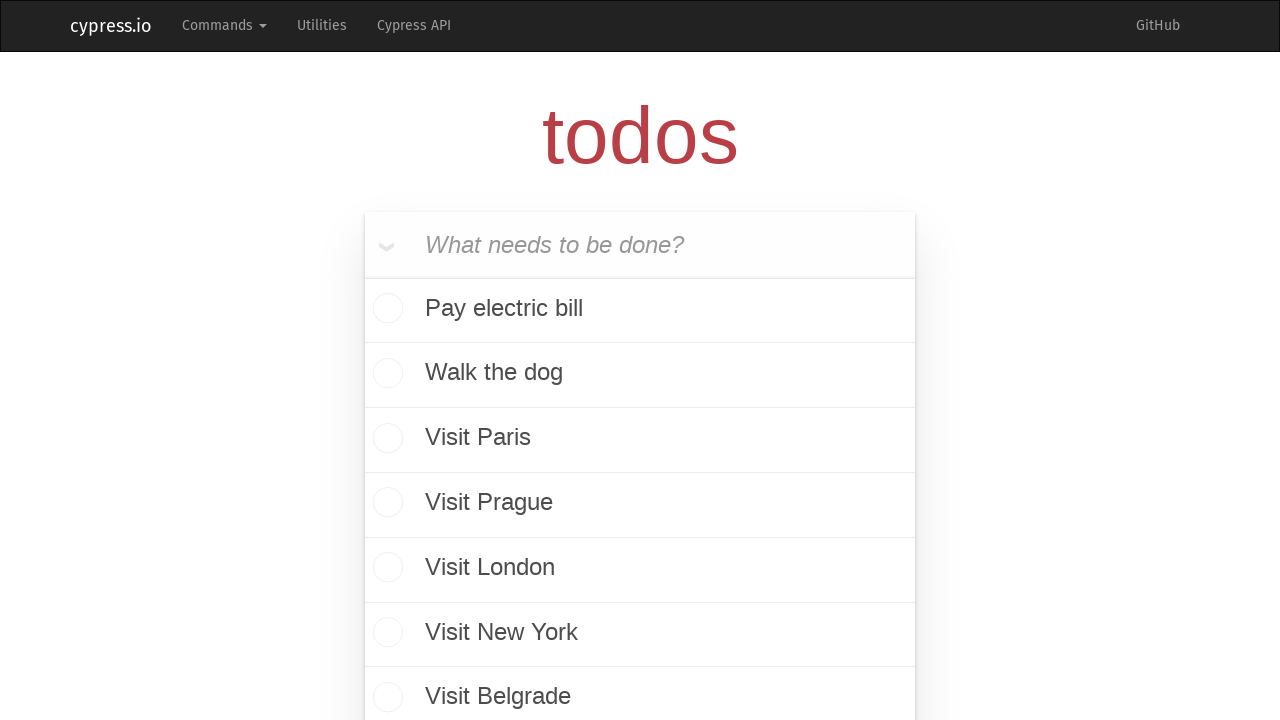

Located all todo checkboxes
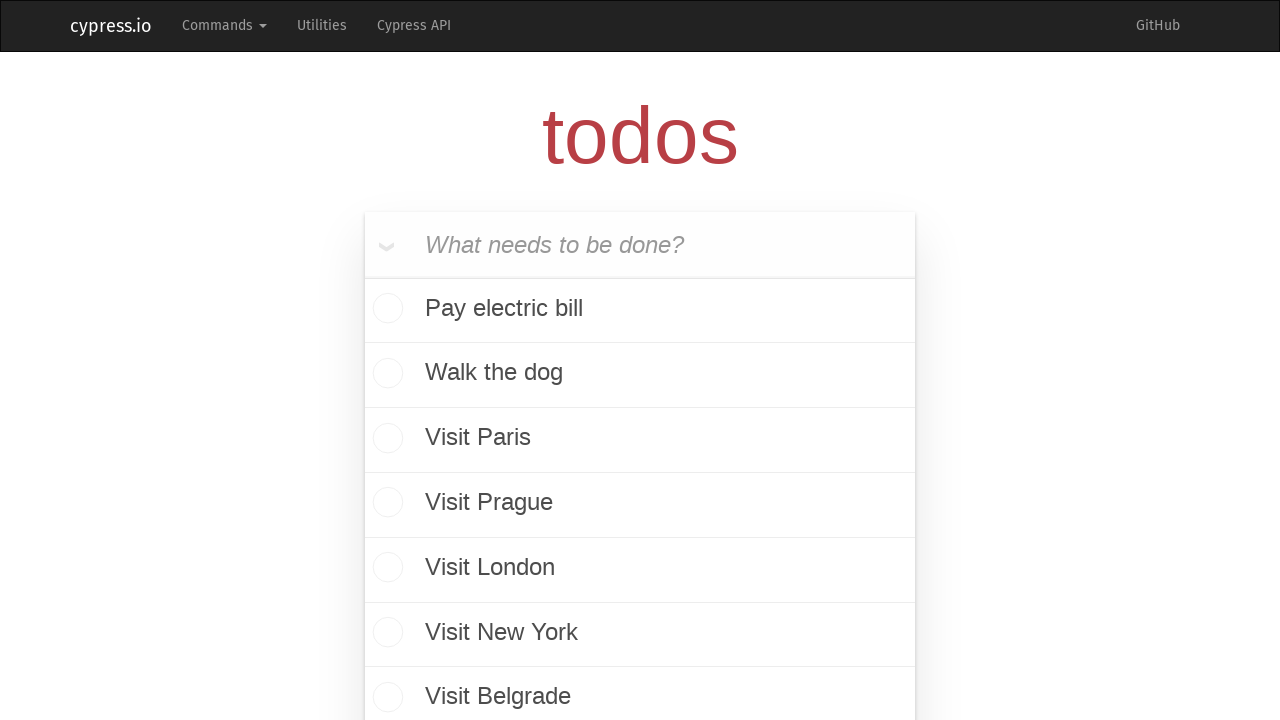

Counted 7 todo items to complete
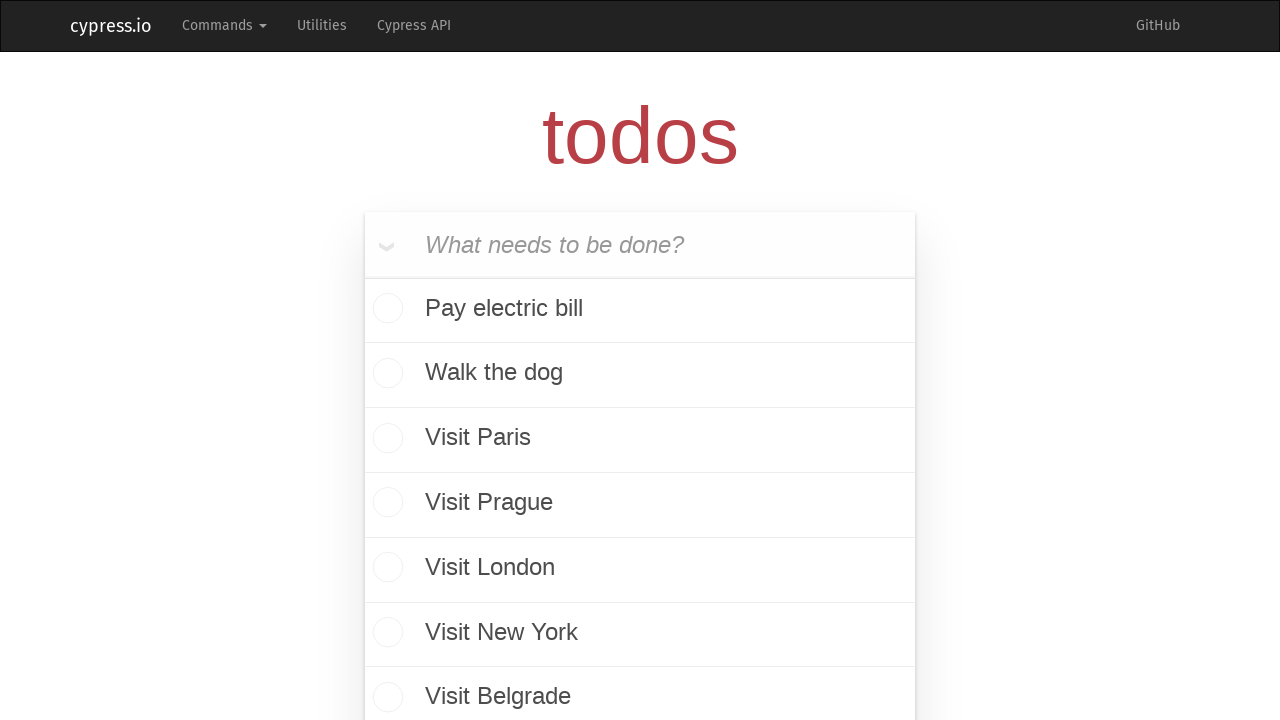

Clicked checkbox for todo item 1 to mark as completed at (385, 310) on .todo-list li .toggle >> nth=0
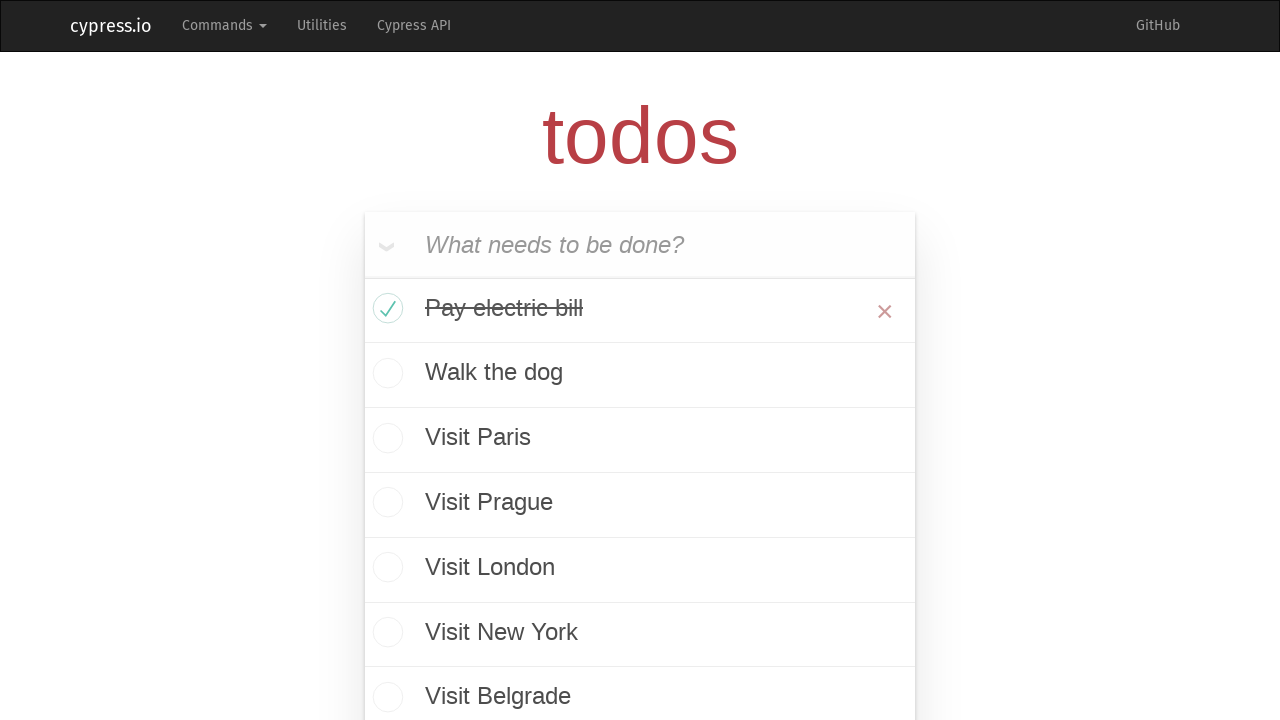

Clicked checkbox for todo item 2 to mark as completed at (385, 375) on .todo-list li .toggle >> nth=1
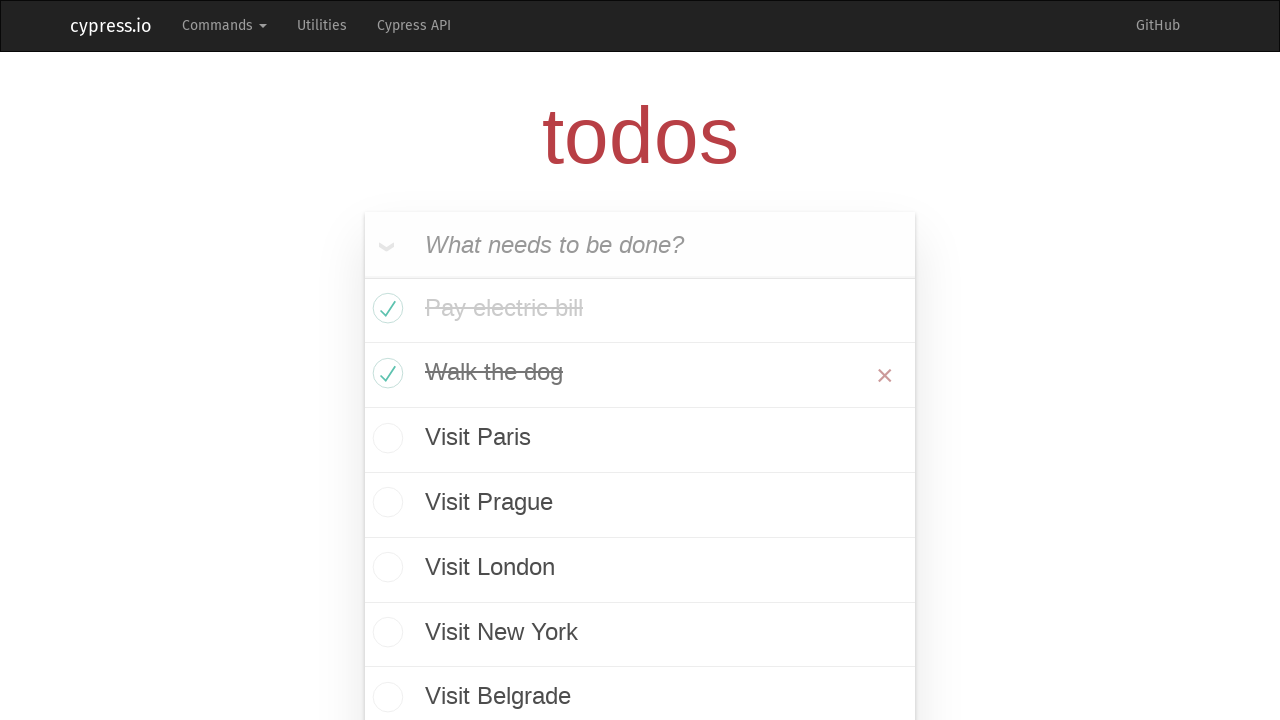

Clicked checkbox for todo item 3 to mark as completed at (385, 440) on .todo-list li .toggle >> nth=2
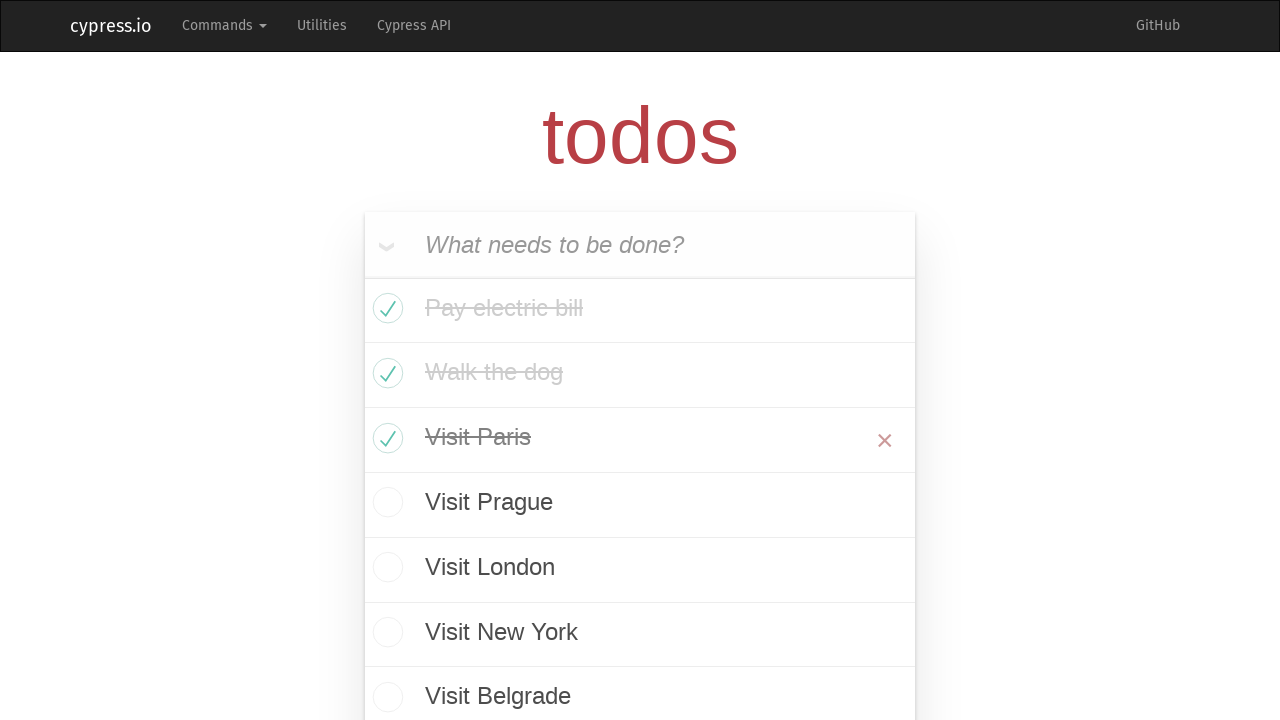

Clicked checkbox for todo item 4 to mark as completed at (385, 505) on .todo-list li .toggle >> nth=3
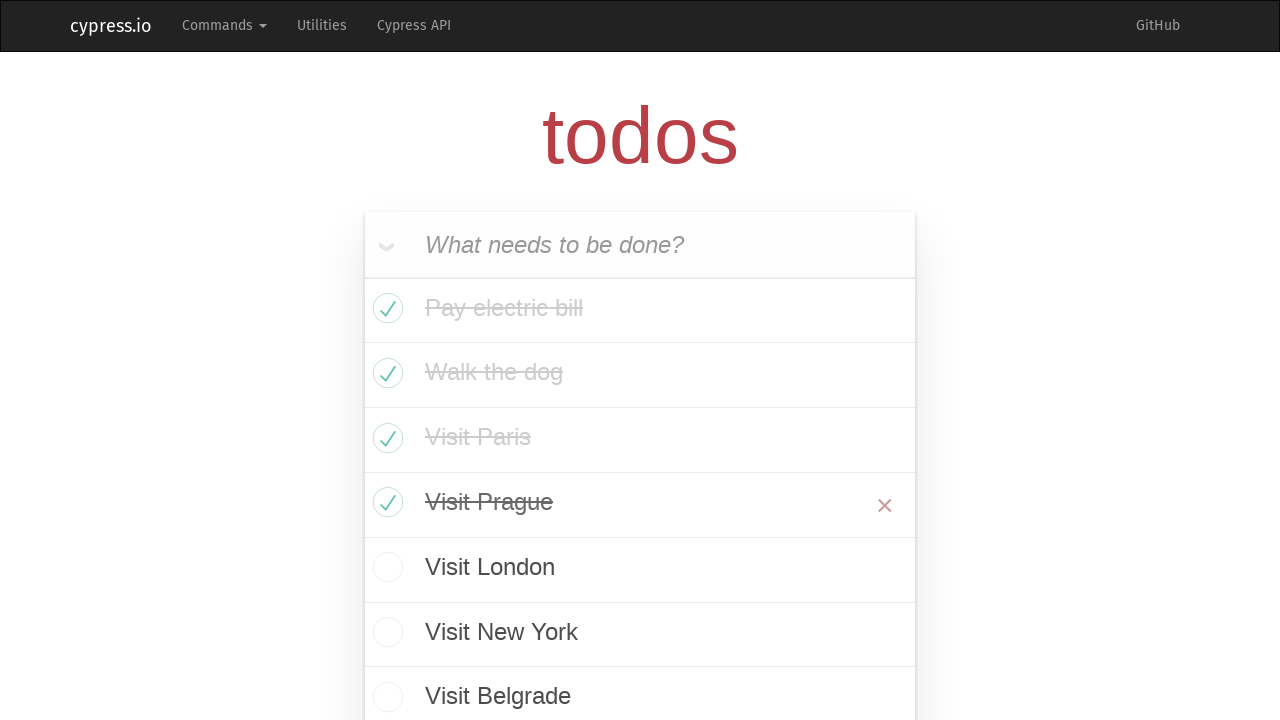

Clicked checkbox for todo item 5 to mark as completed at (385, 570) on .todo-list li .toggle >> nth=4
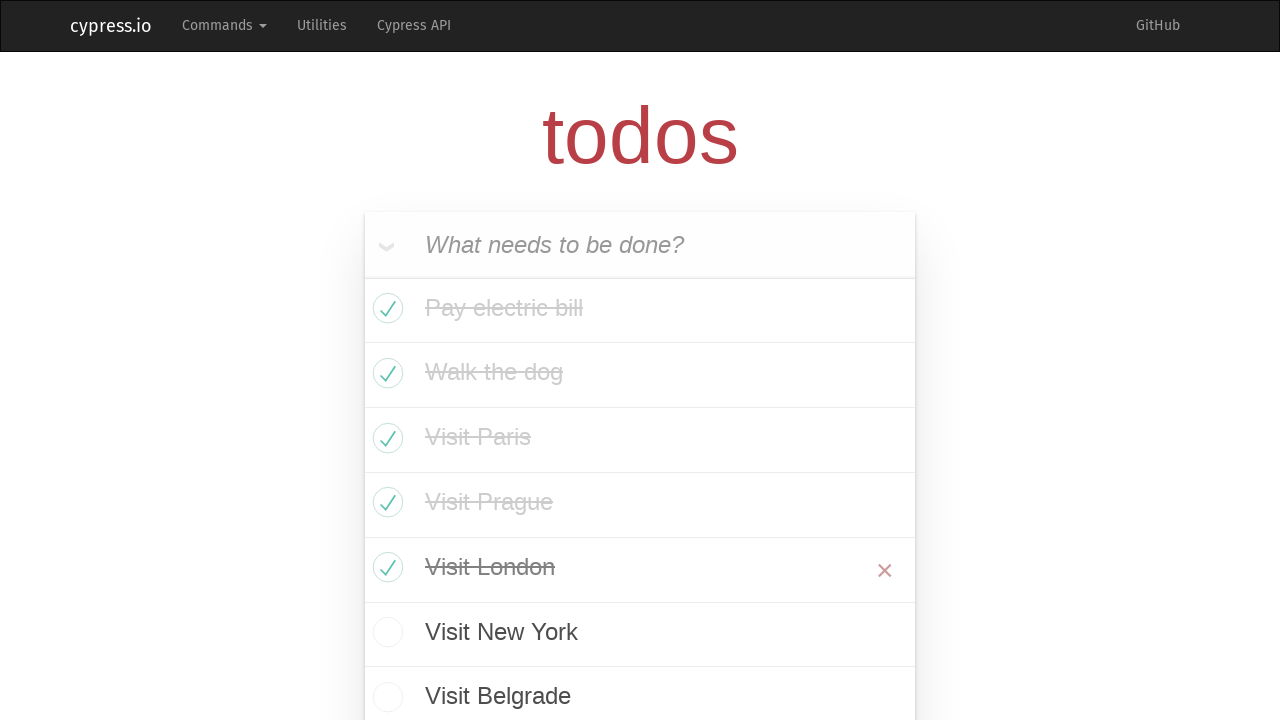

Clicked checkbox for todo item 6 to mark as completed at (385, 634) on .todo-list li .toggle >> nth=5
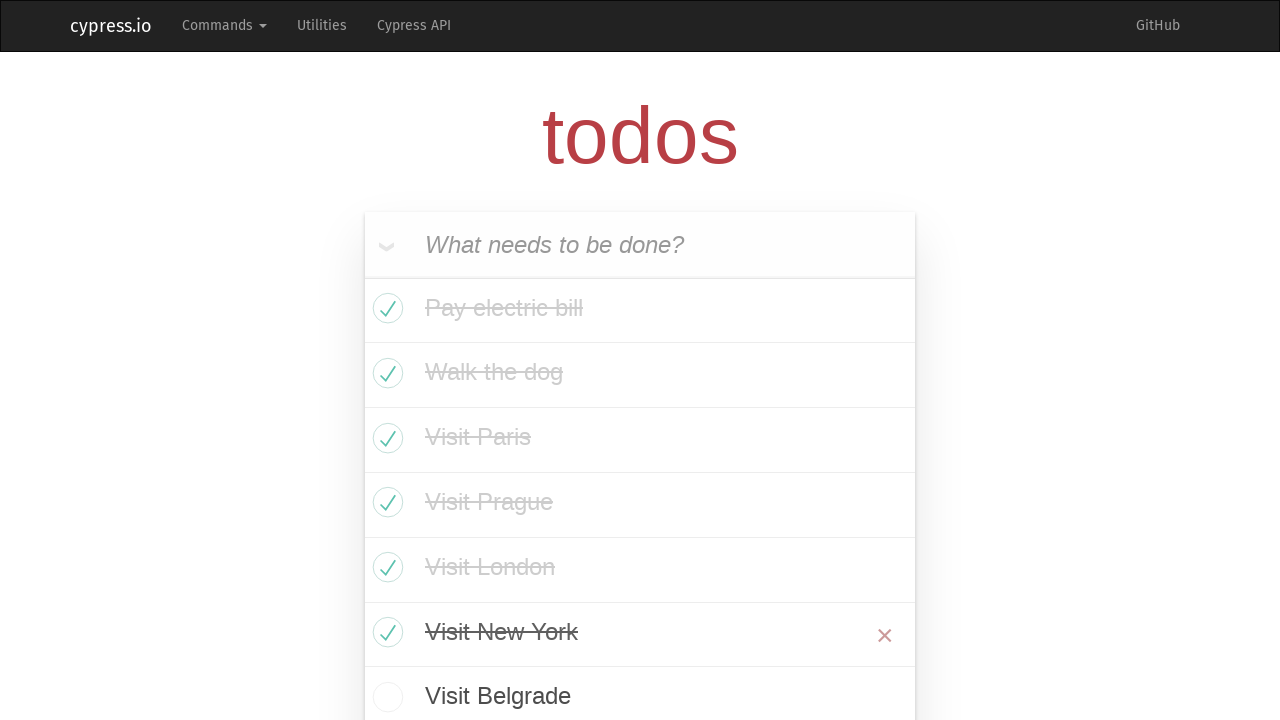

Clicked checkbox for todo item 7 to mark as completed at (385, 697) on .todo-list li .toggle >> nth=6
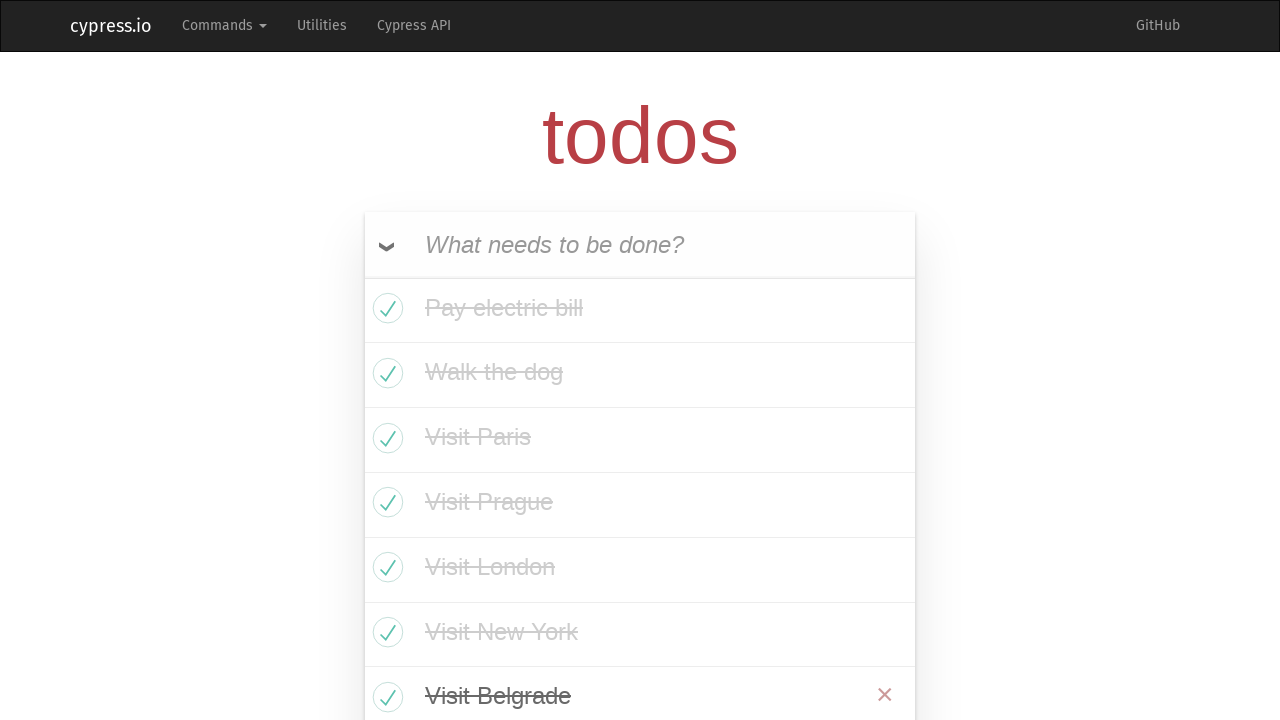

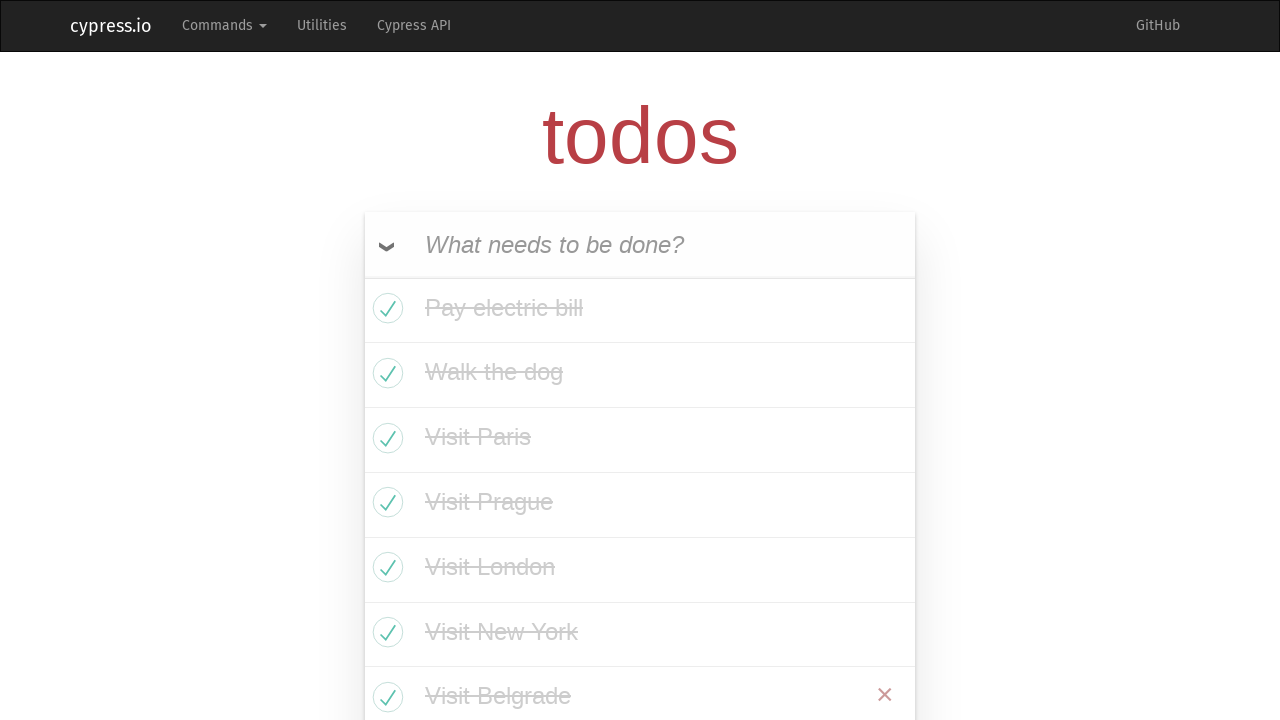